Tests form submission with JavaScript scrolling, calculates a mathematical function, and interacts with checkboxes and radio buttons

Starting URL: http://SunInJuly.github.io/execute_script.html

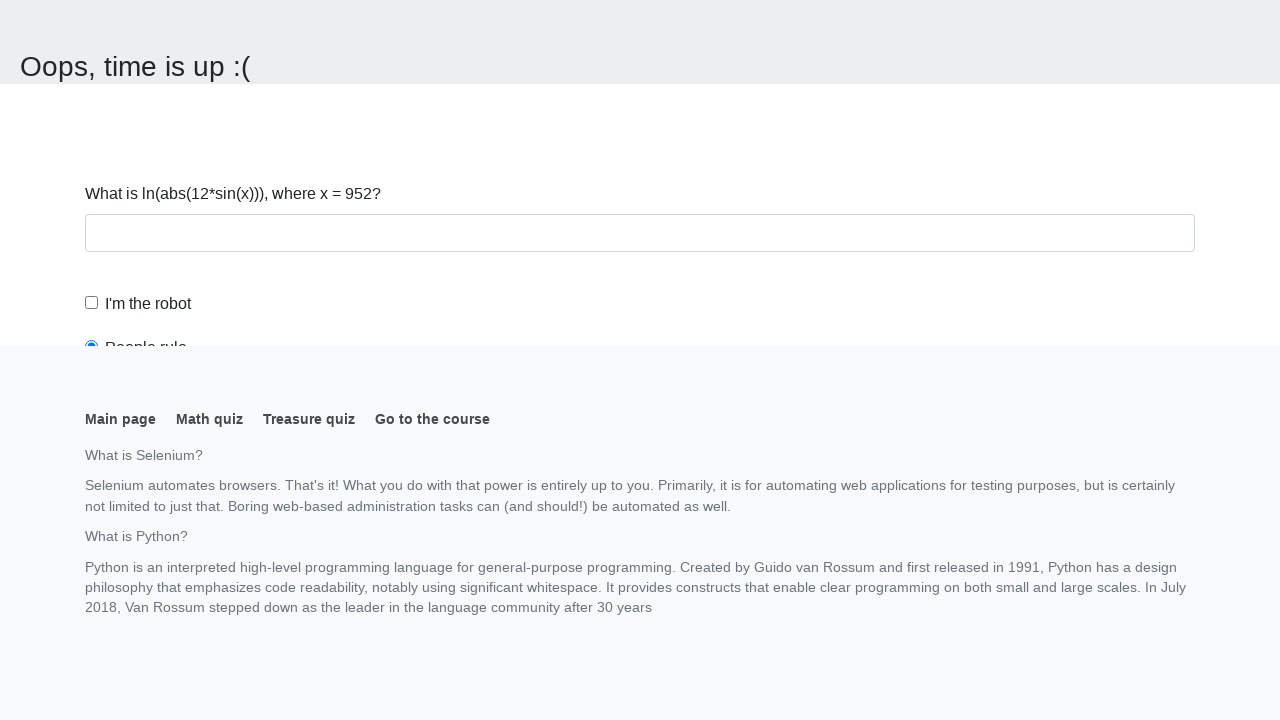

Navigated to execute_script test page
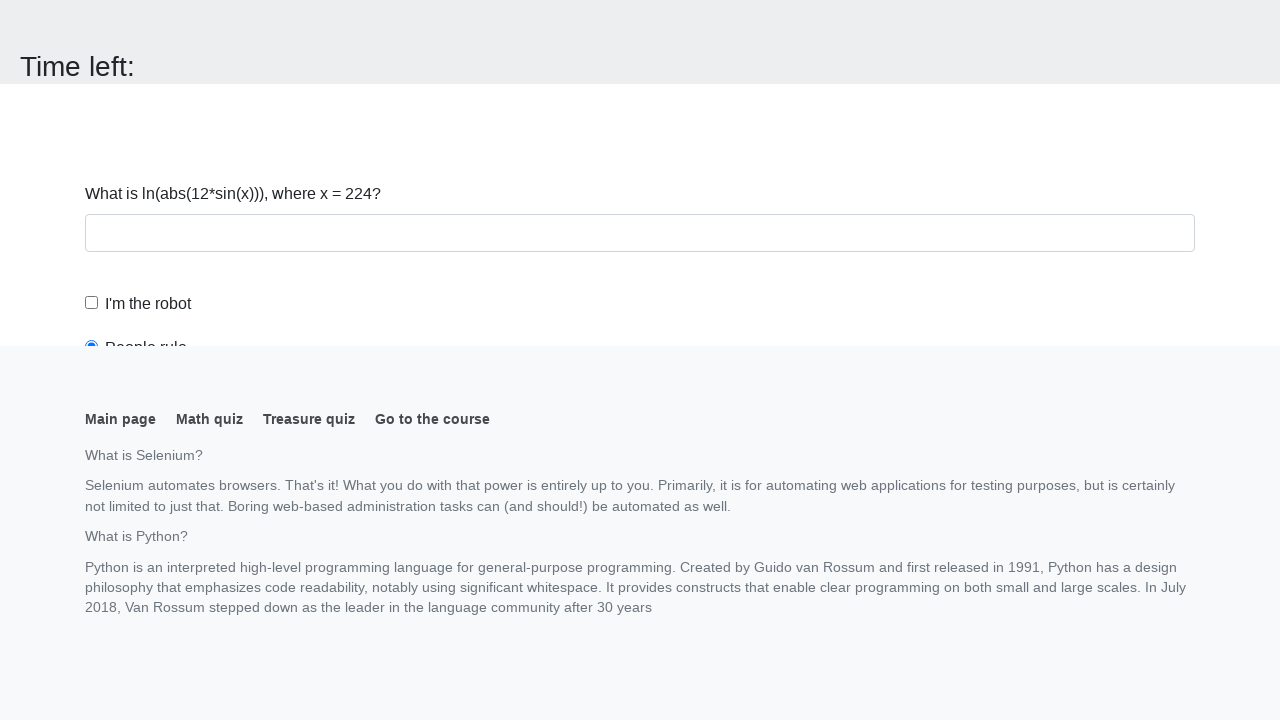

Retrieved x value from input_value element: 224
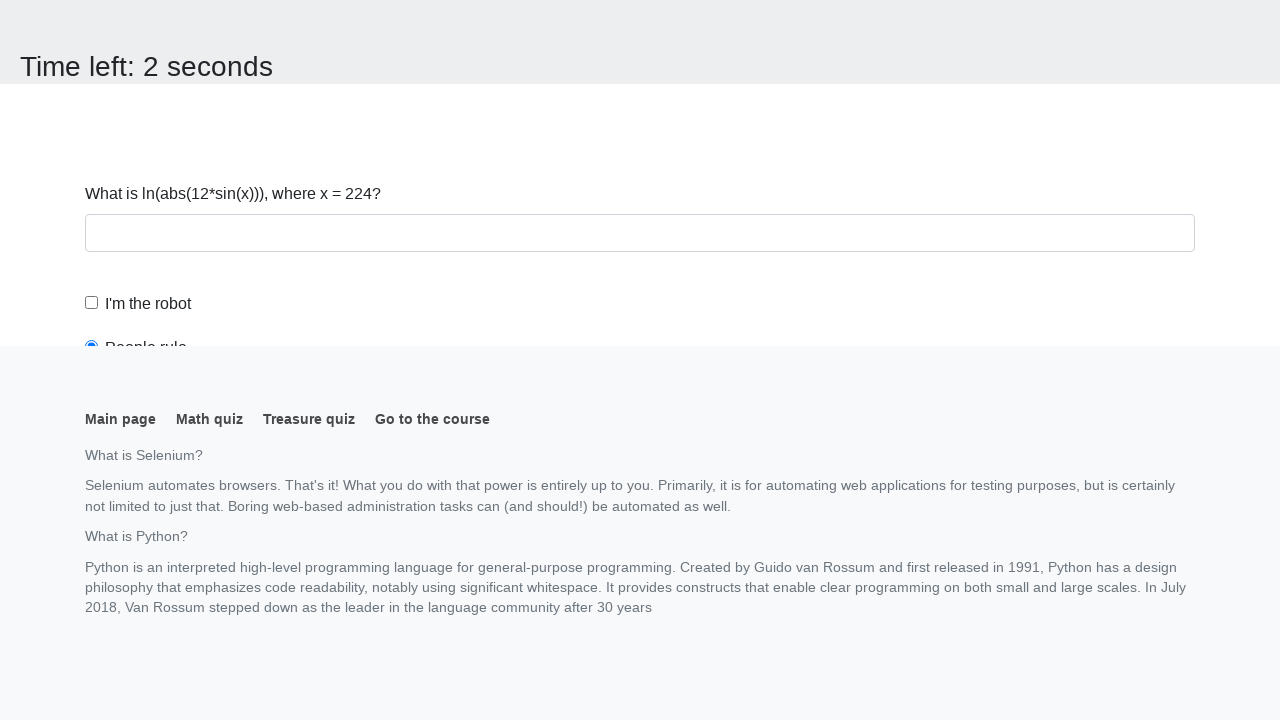

Calculated mathematical function: log(abs(12 * sin(224))) = 2.276184849991335
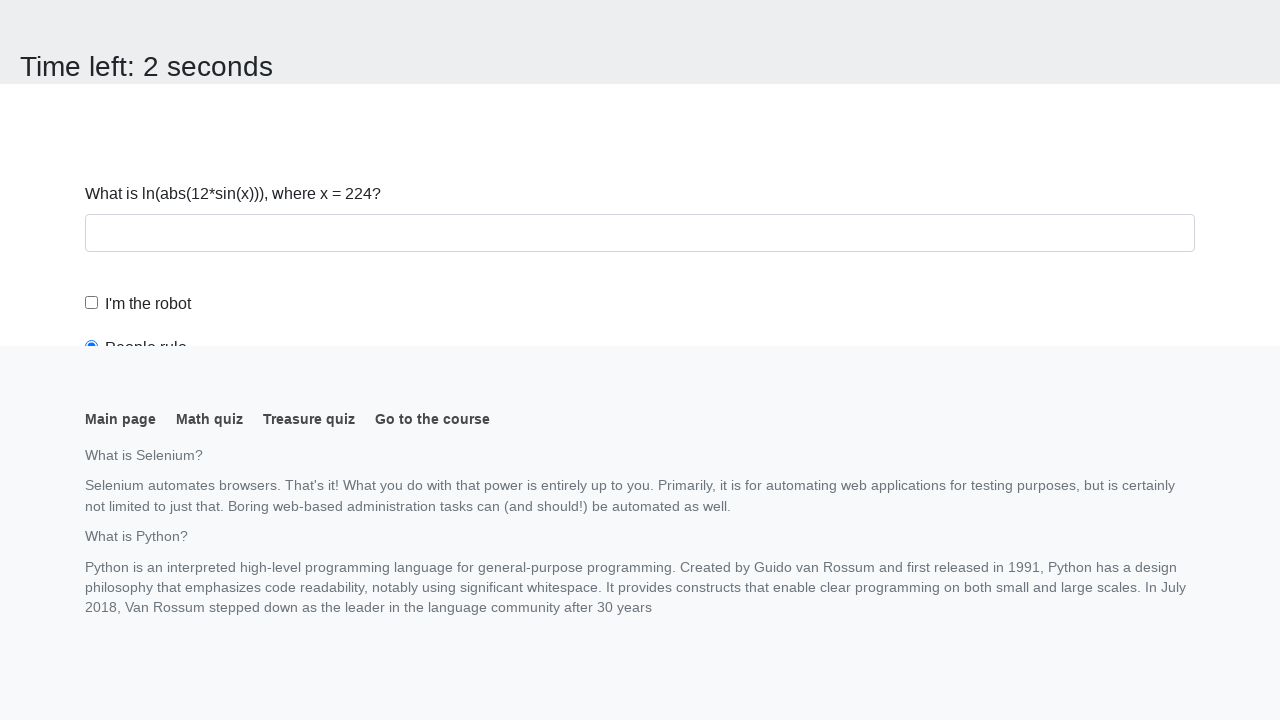

Scrolled to text input field
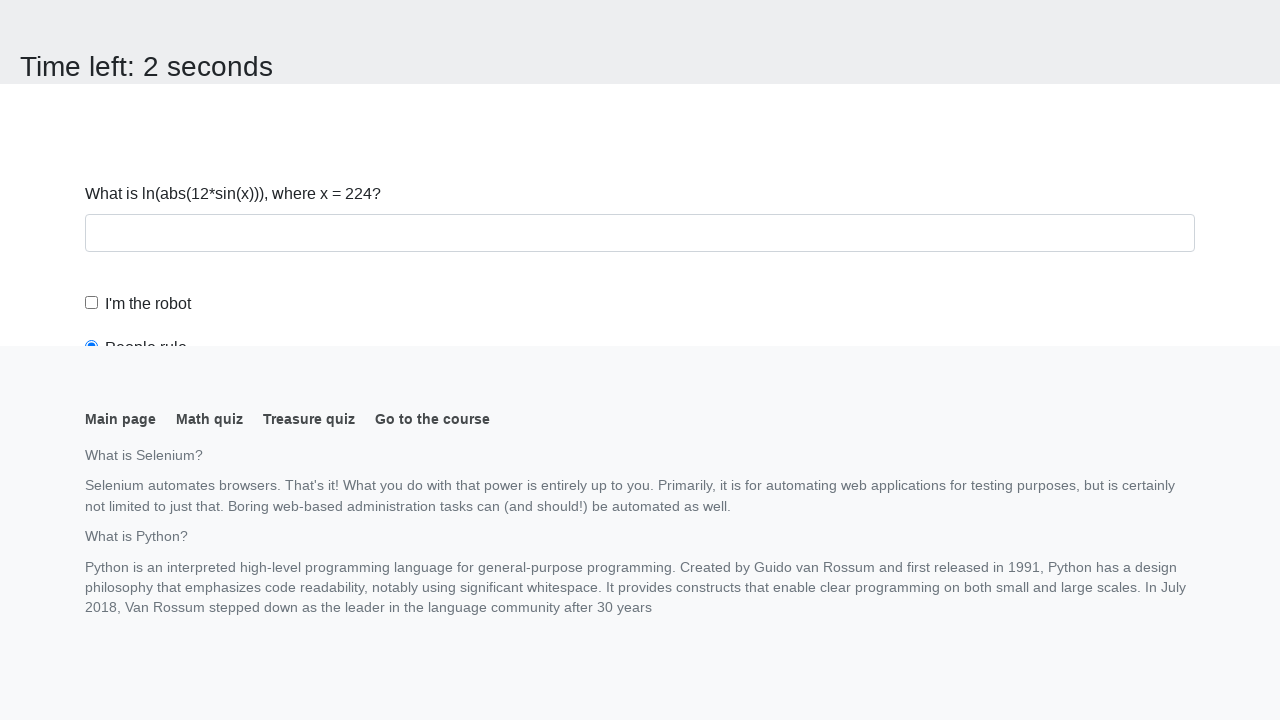

Filled text input field with calculated value: 2.276184849991335 on input[type='text'] >> nth=0
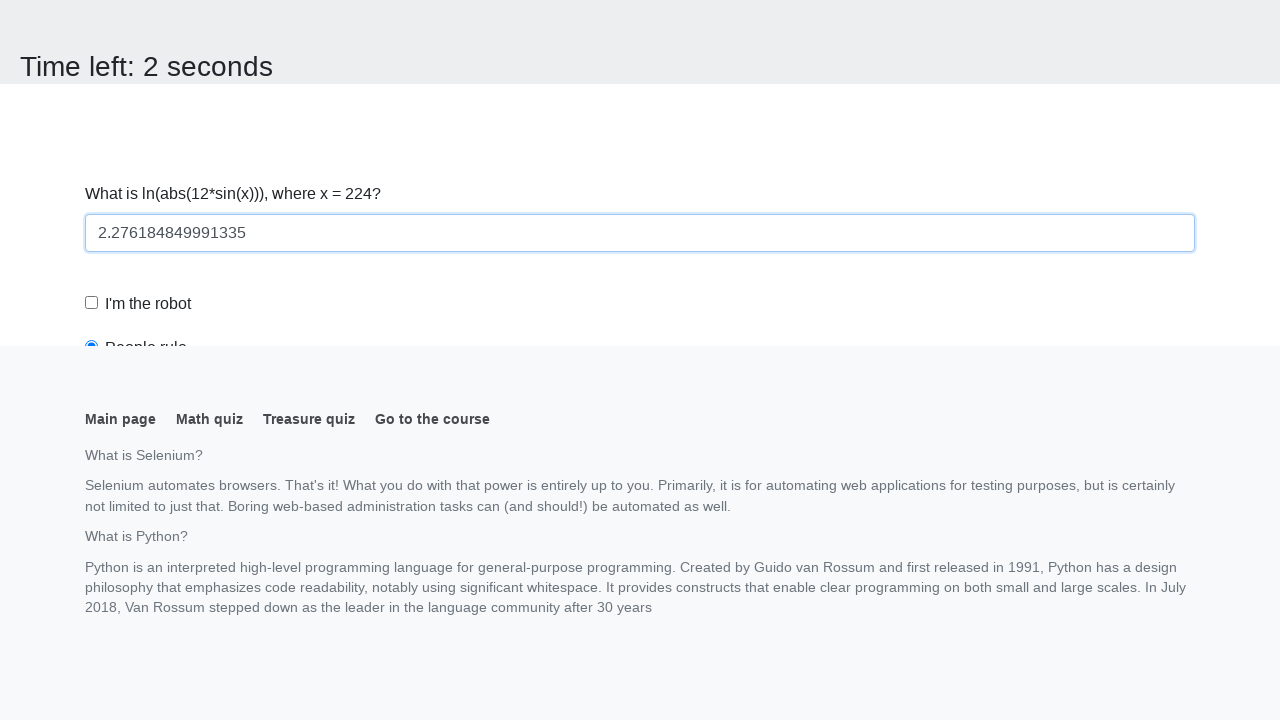

Clicked robot checkbox at (92, 303) on #robotCheckbox
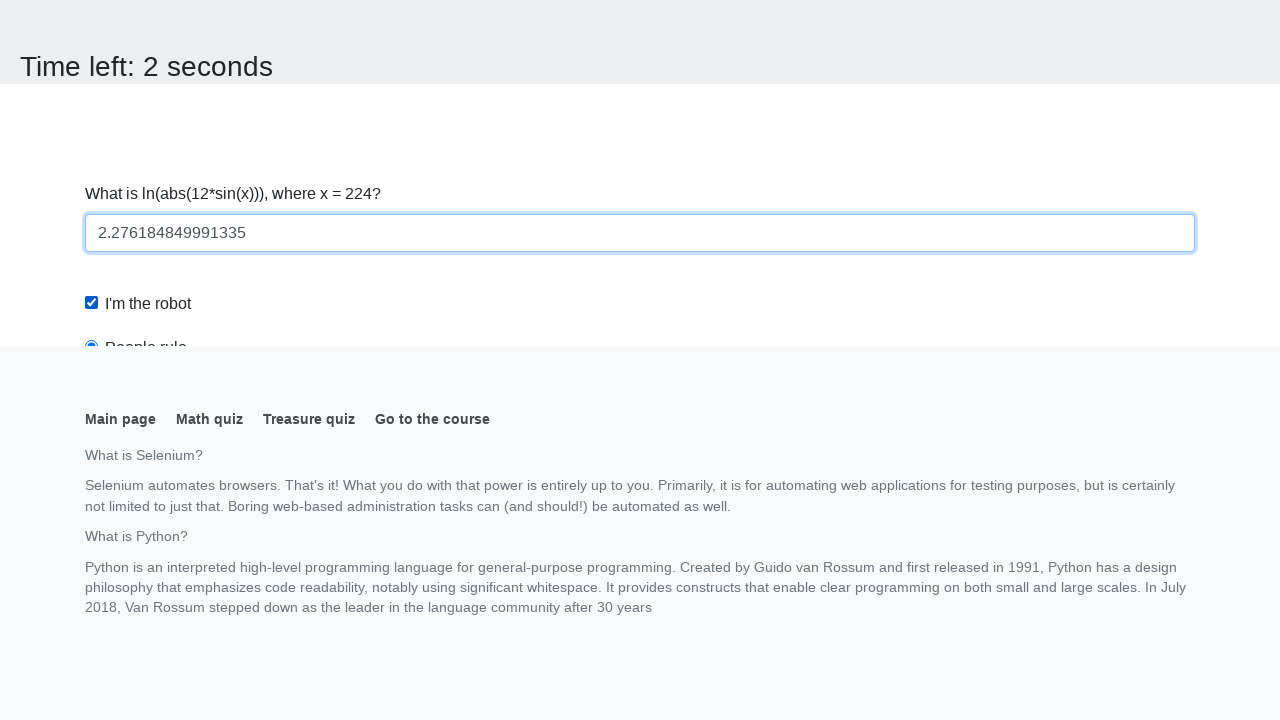

Clicked robots rule radio button at (92, 7) on #robotsRule
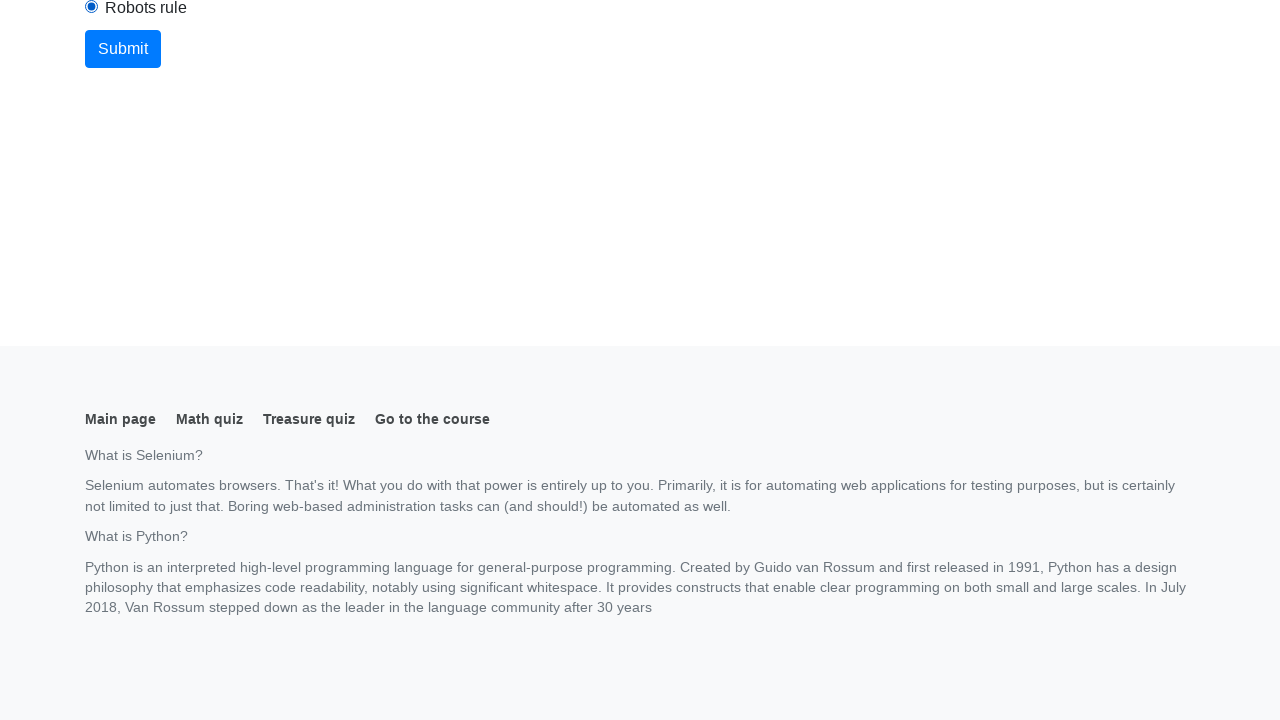

Clicked submit button to submit form at (123, 49) on button.btn
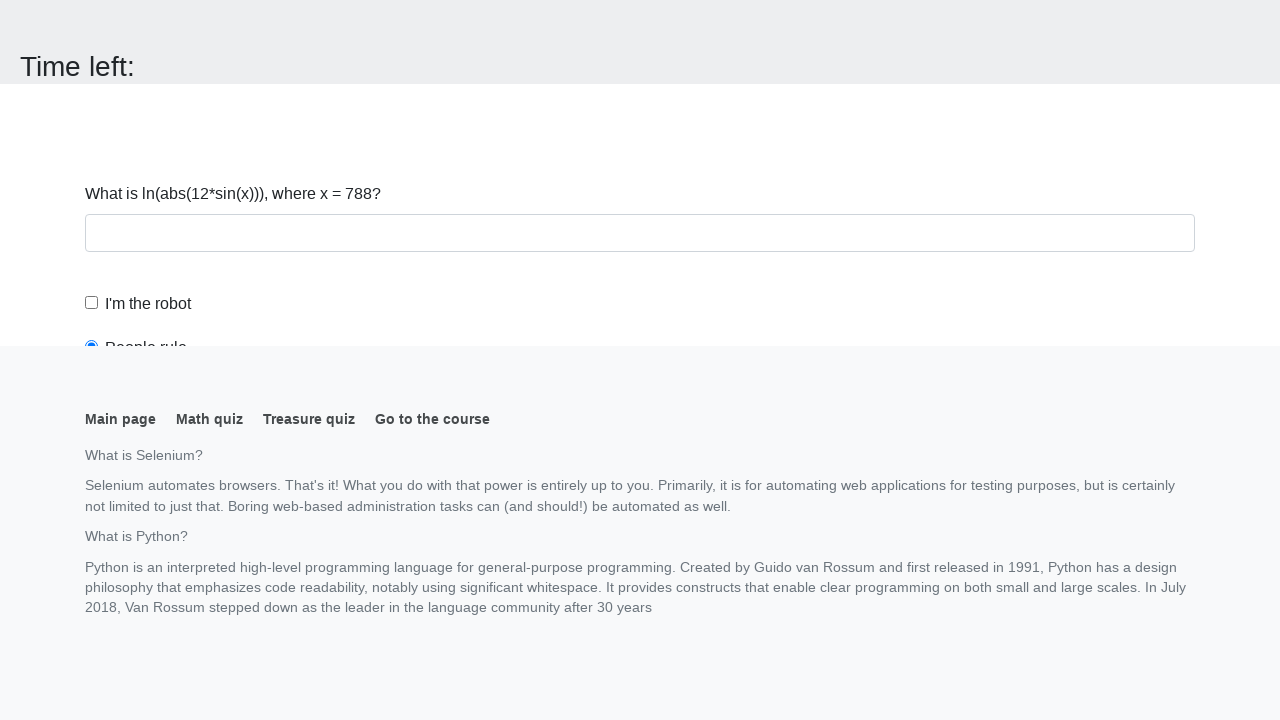

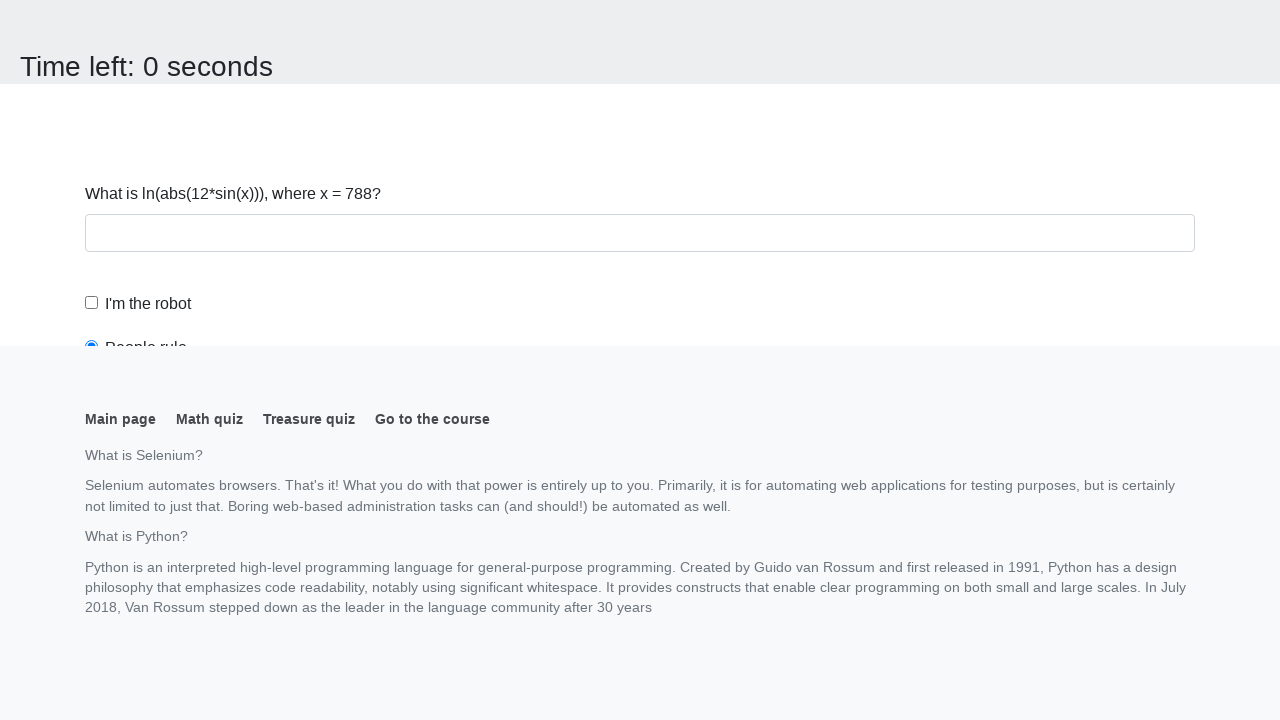